Tests multiple browser window/tab handling by clicking a button that opens new tabs, switching to each tab to perform actions (filling a form field on one tab, handling an alert on another), then returning to the parent window.

Starting URL: https://www.hyrtutorials.com/p/window-handles-practice.html

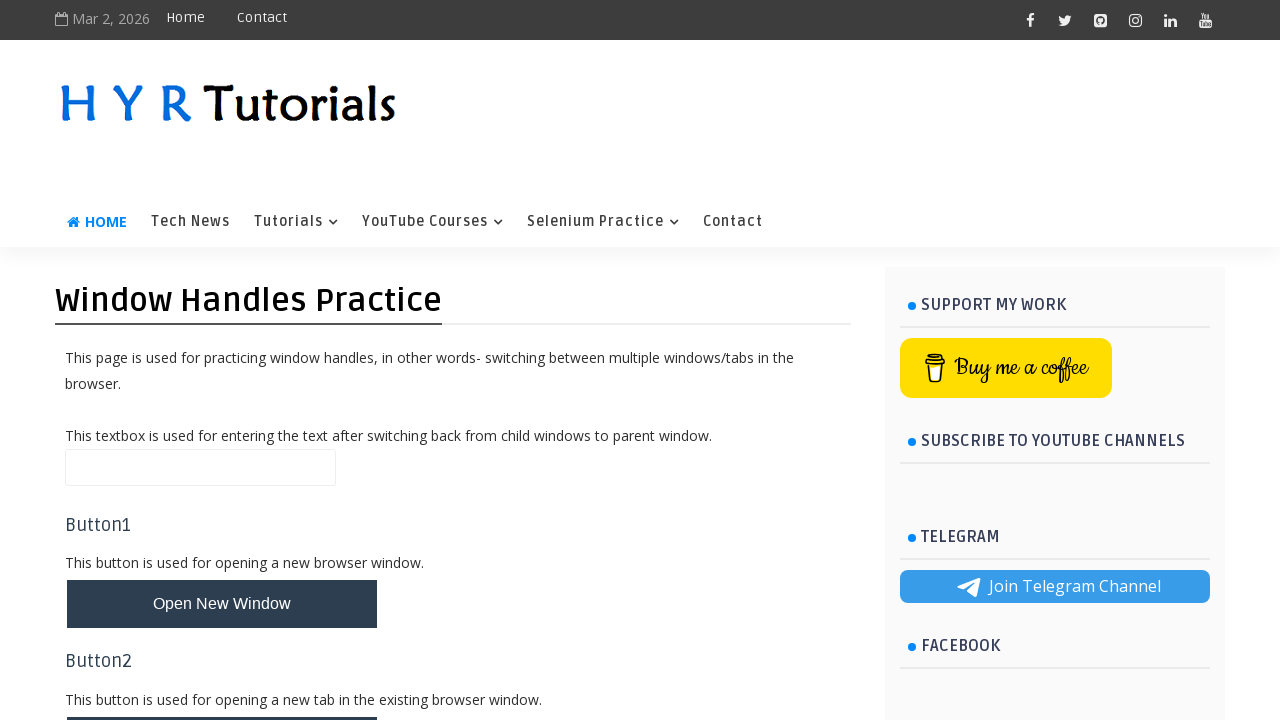

Clicked button to open new tabs at (222, 499) on xpath=//button[@id='newTabsBtn']
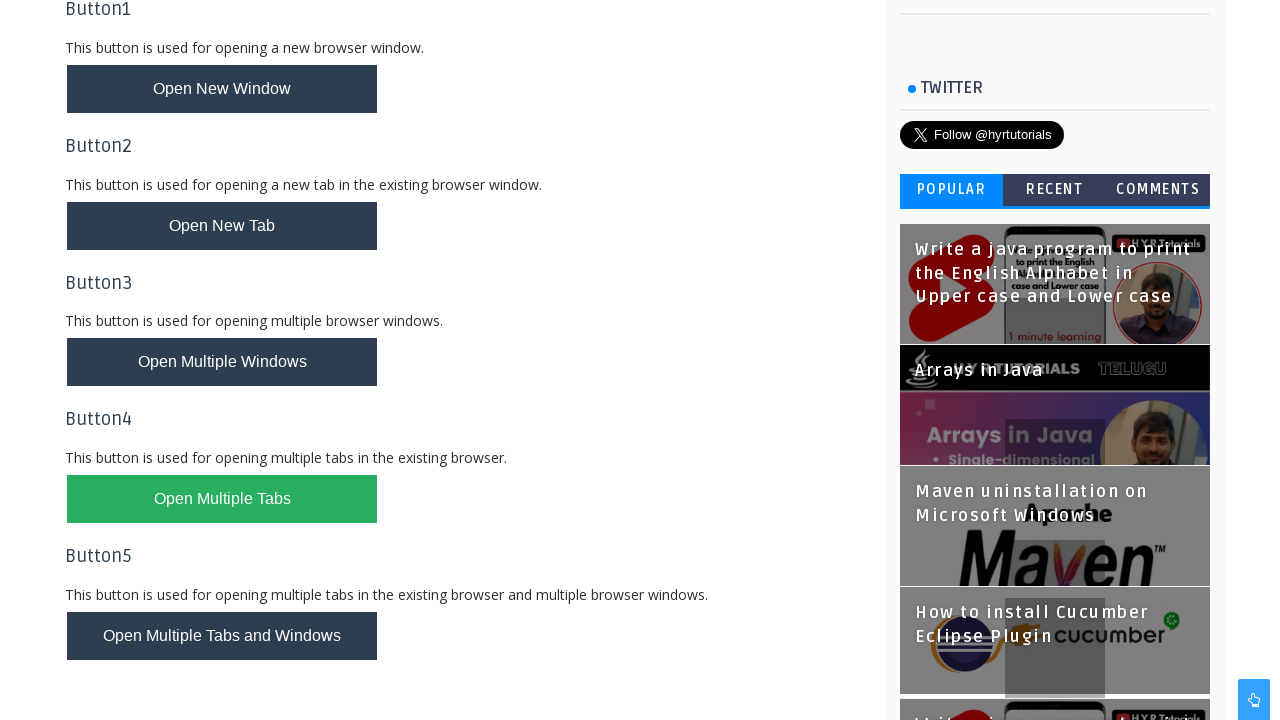

Waited for new tabs to open
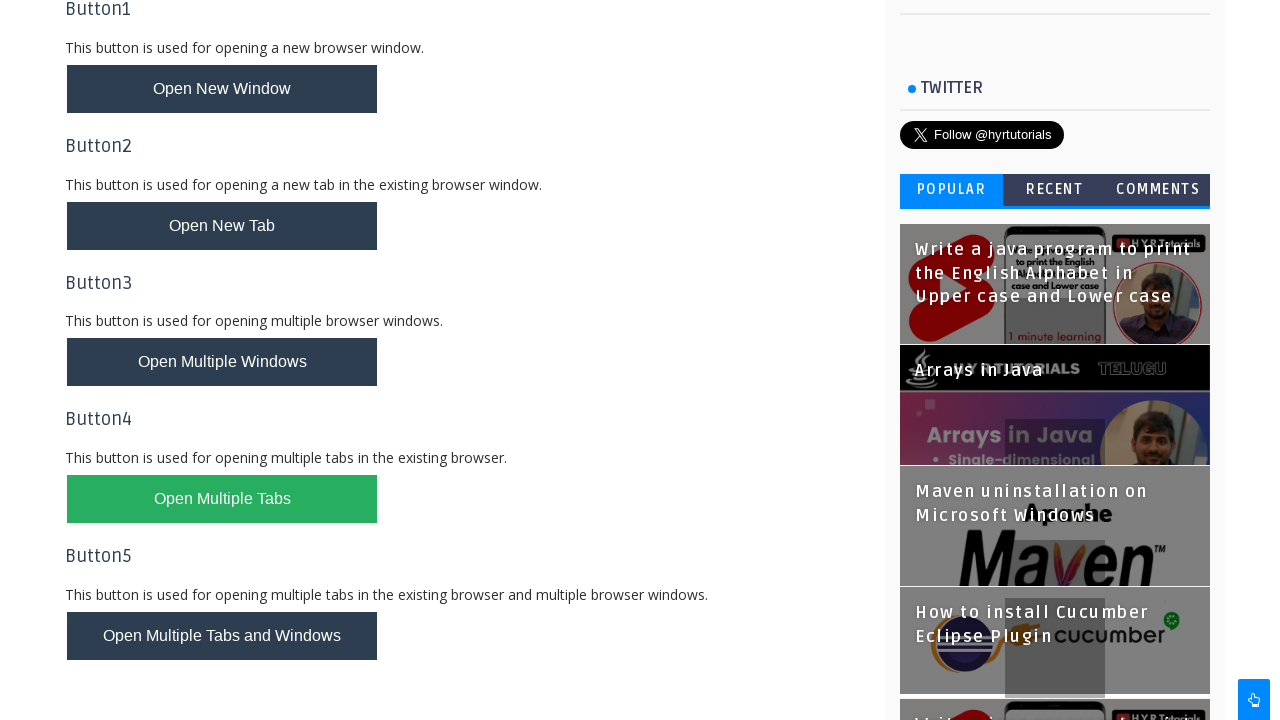

Retrieved all pages from context
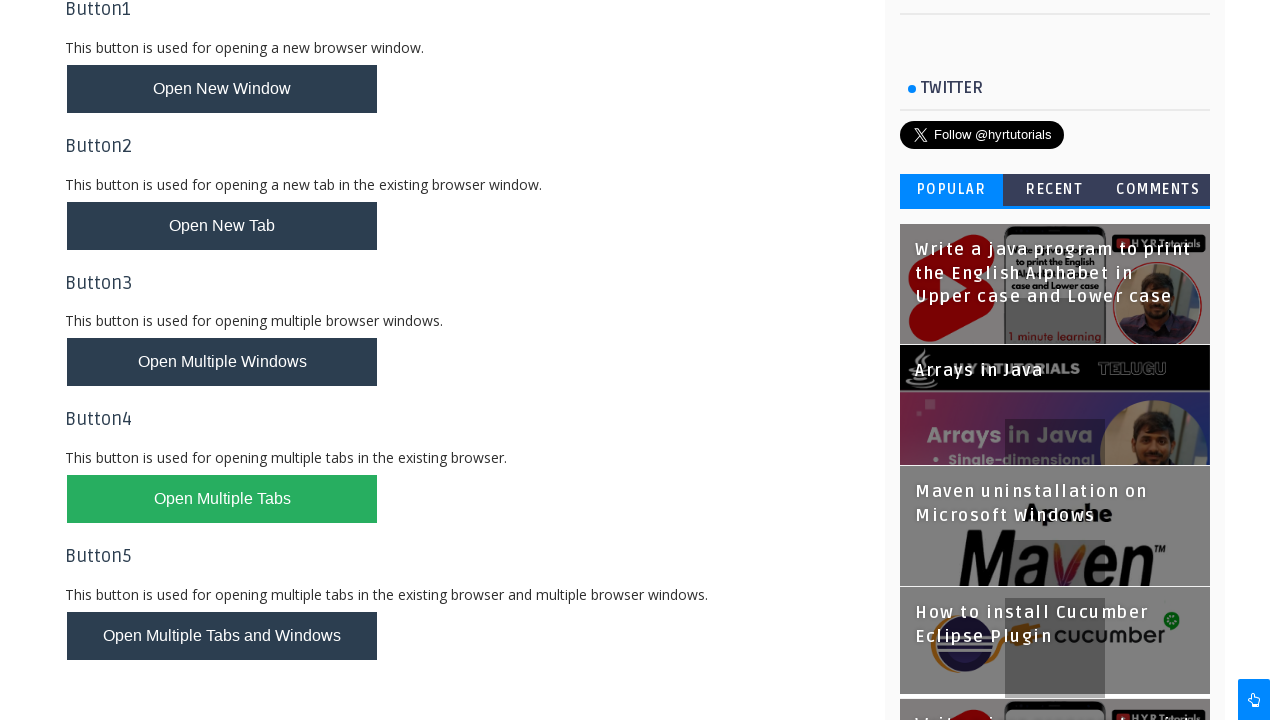

Brought new tab to front
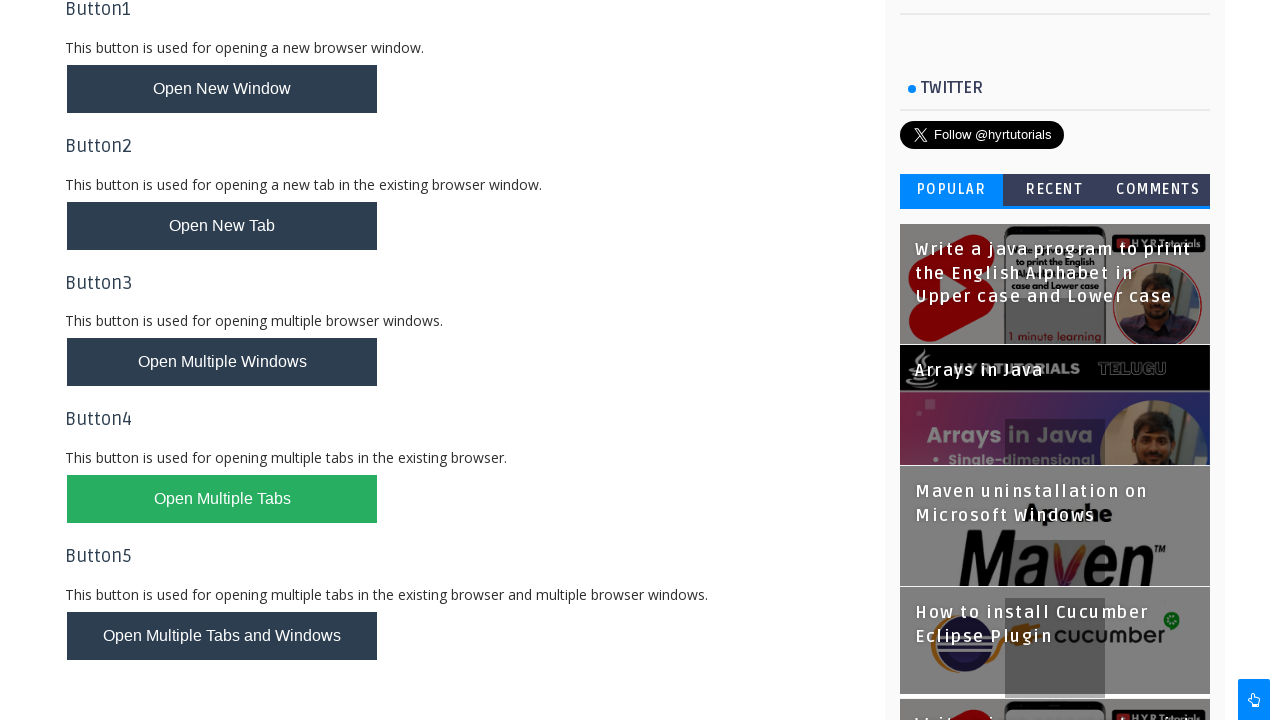

Retrieved tab title: Basic Controls - H Y R Tutorials
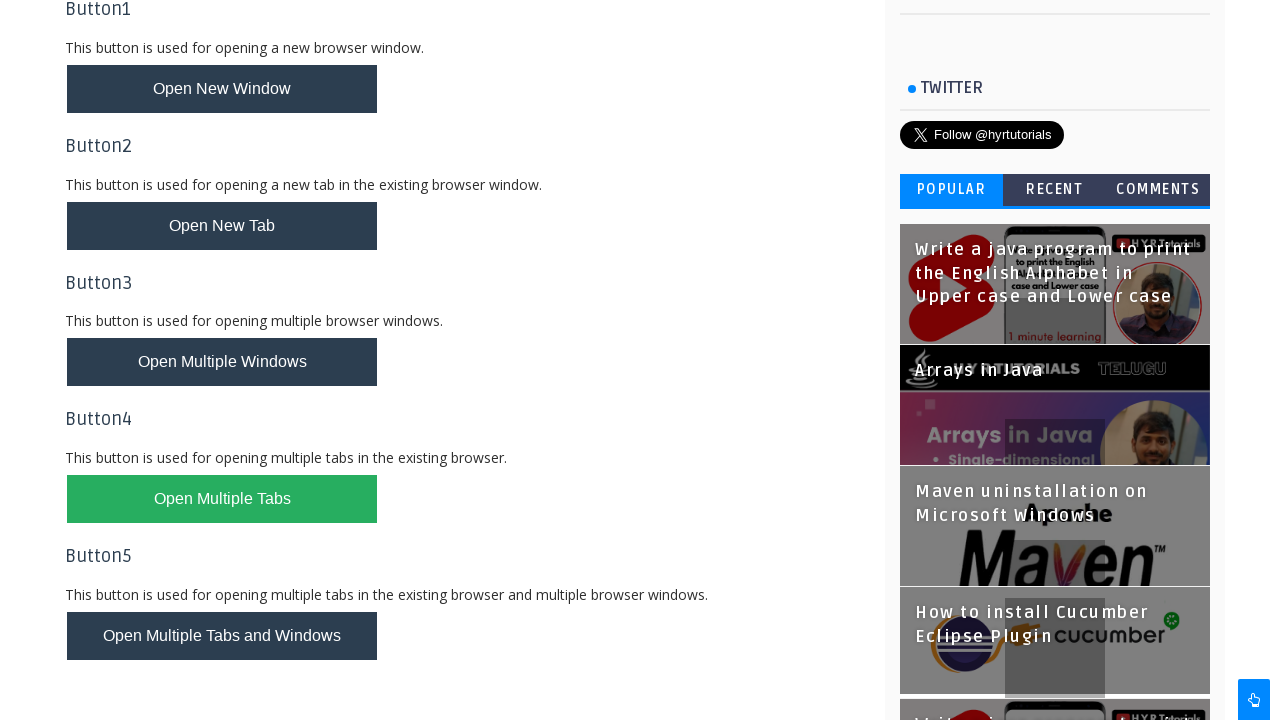

Filled firstName field with 'Hello World' on Basic Con tab on //input[@id='firstName']
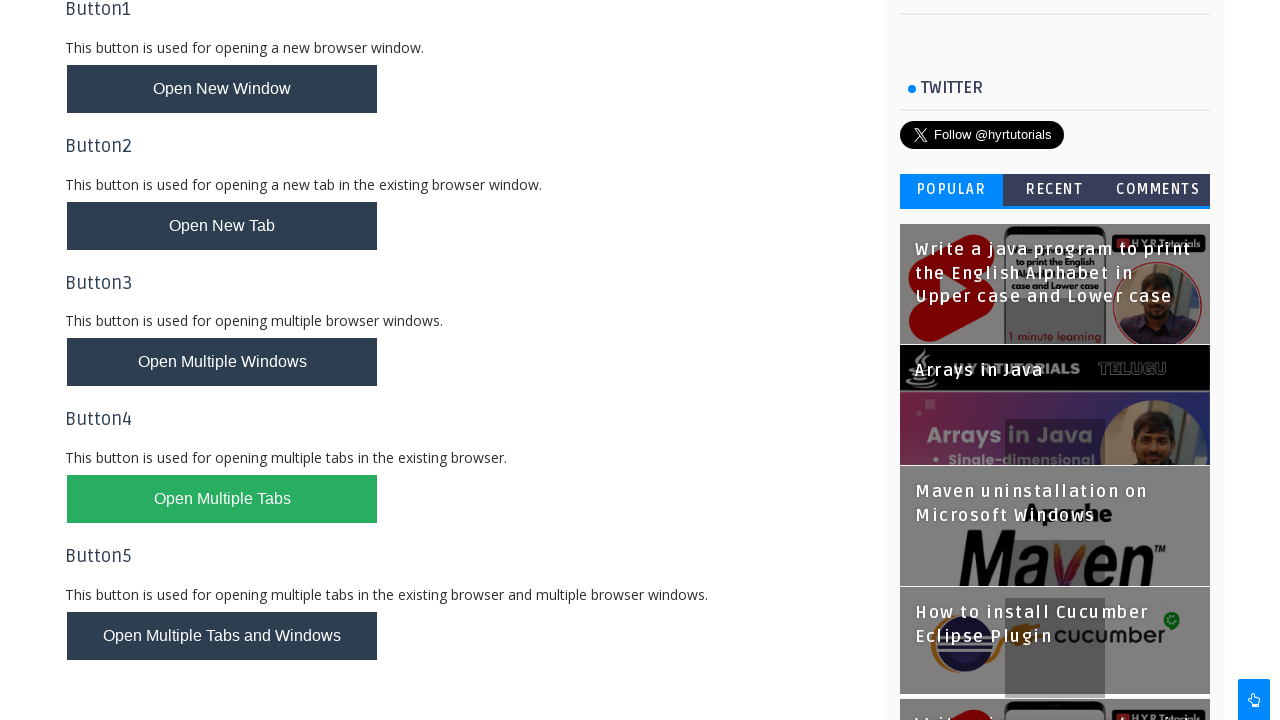

Closed Basic Con tab
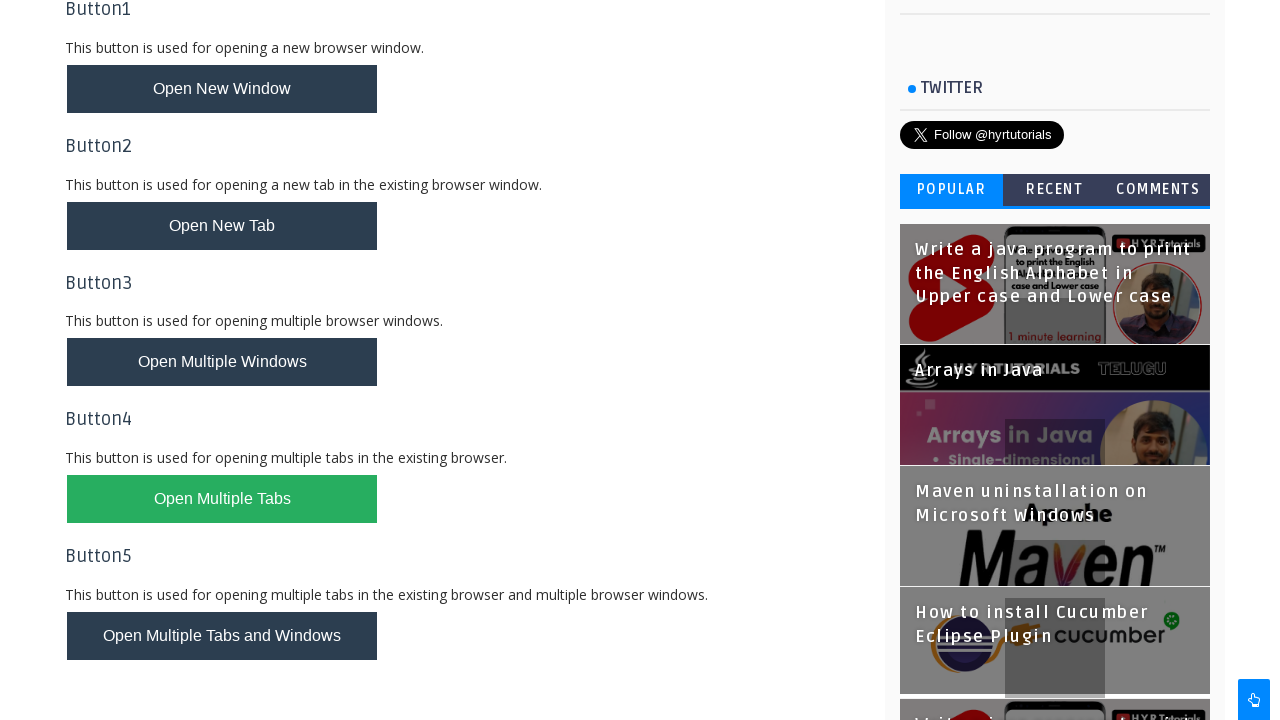

Brought new tab to front
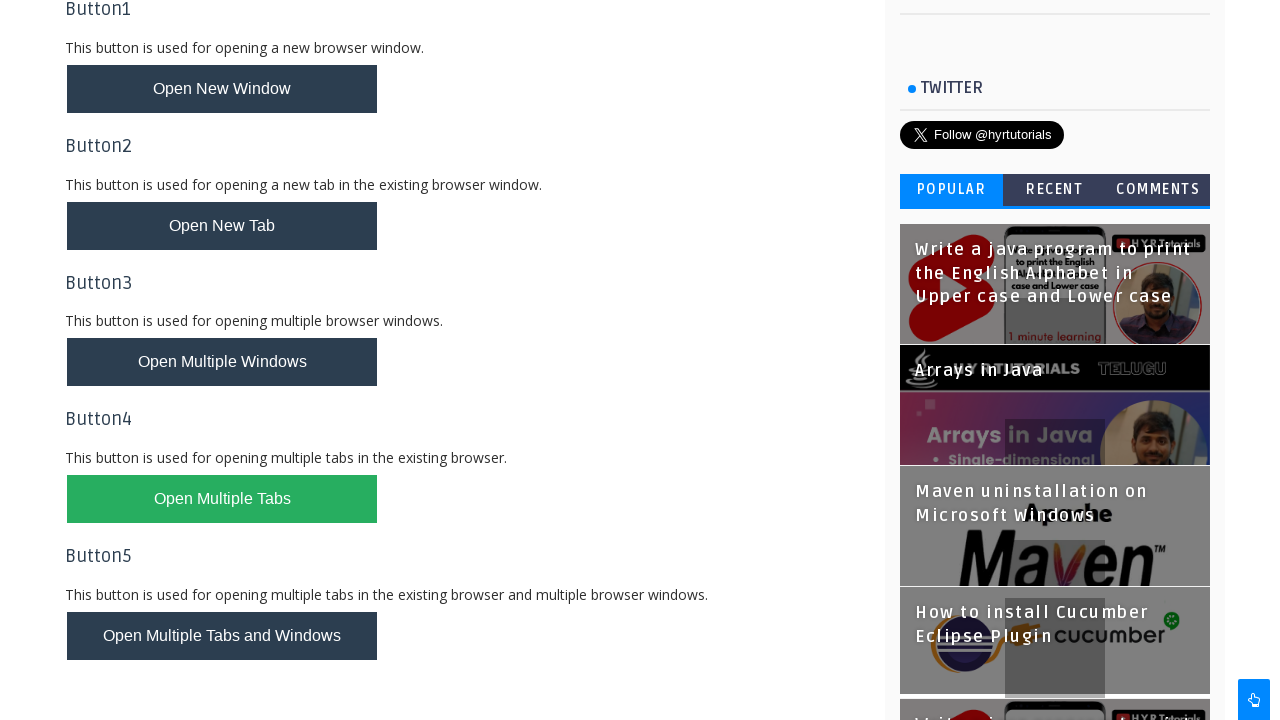

Retrieved tab title: AlertsDemo - H Y R Tutorials
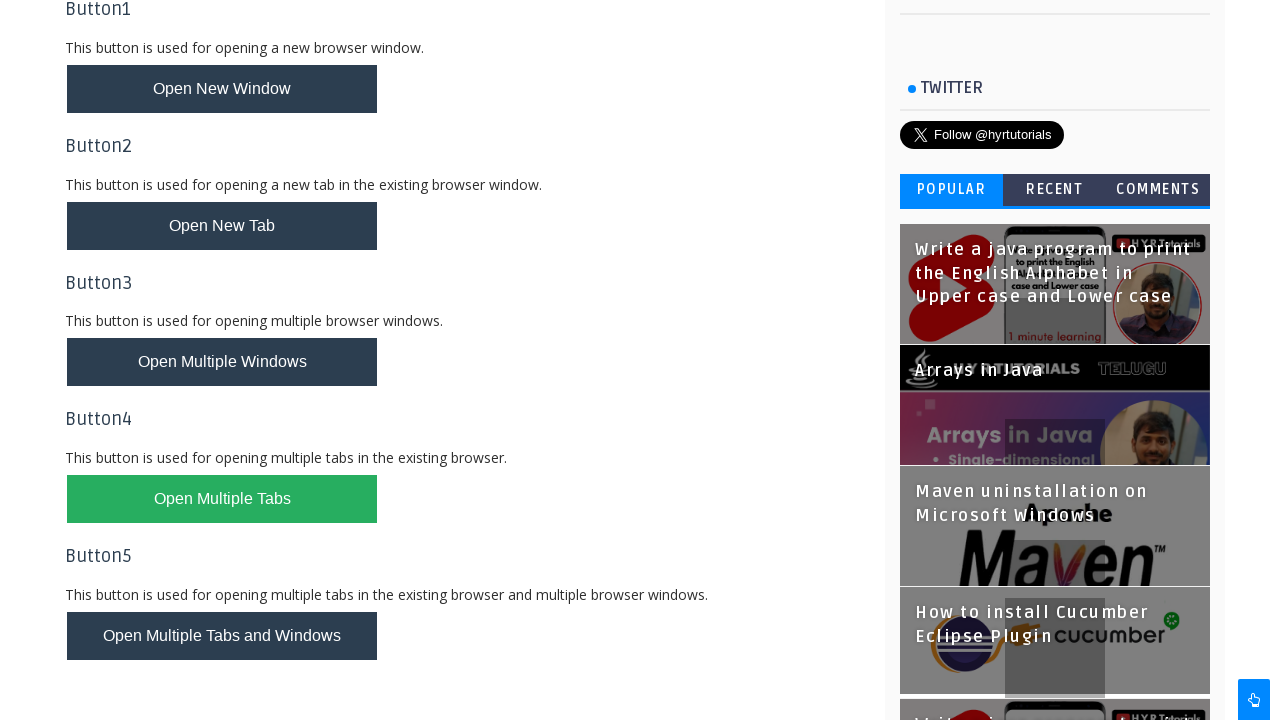

Set up dialog handler to accept alerts
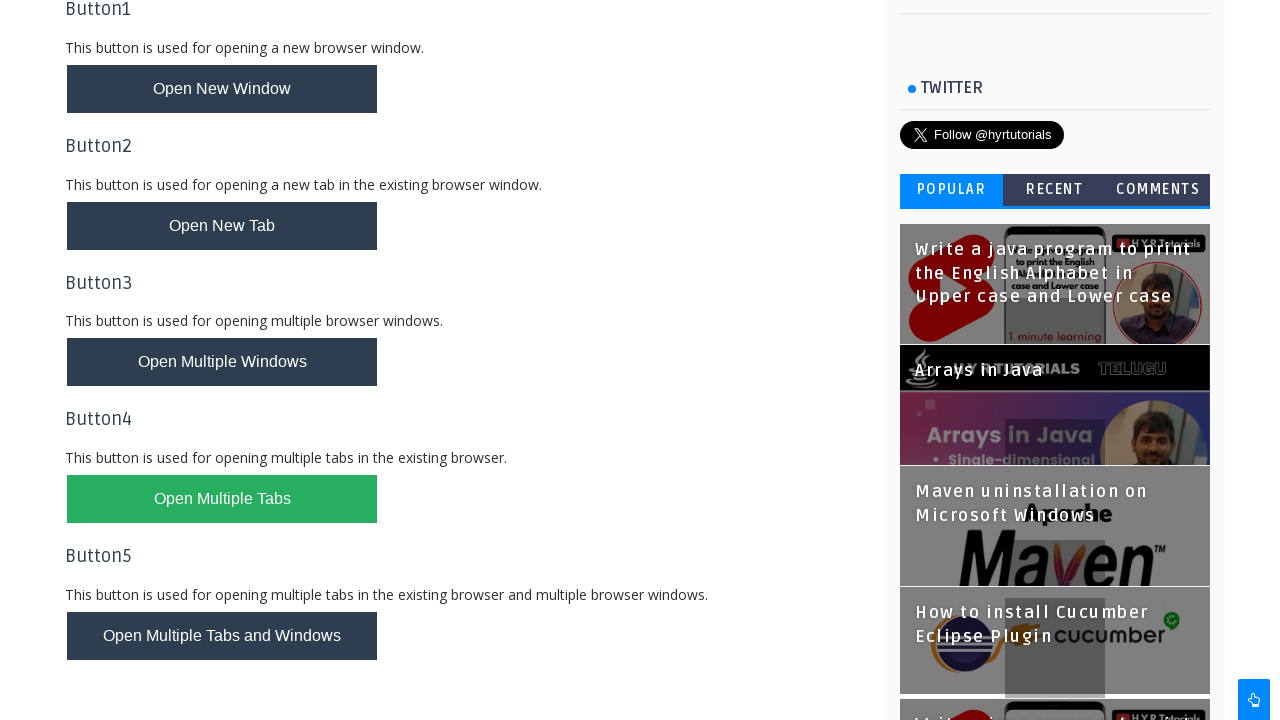

Clicked alert button on Alerts tab at (114, 494) on xpath=//button[@id='alertBox']
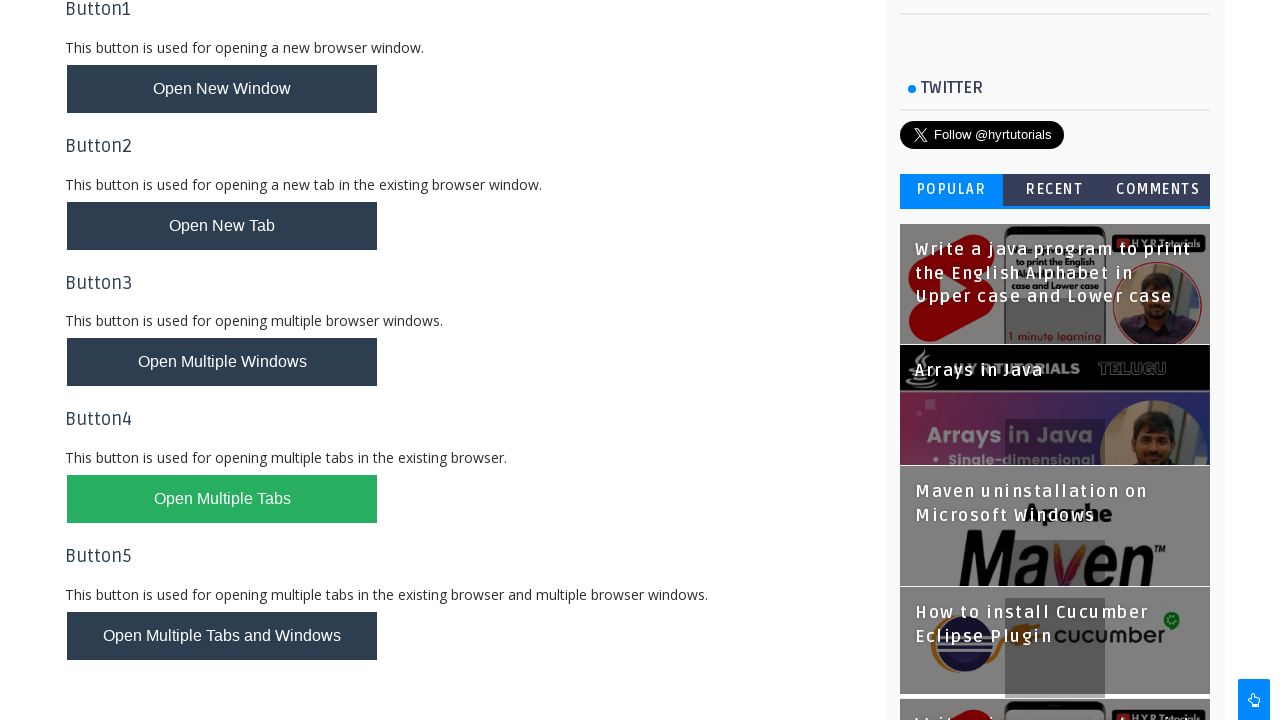

Waited for alert to be handled
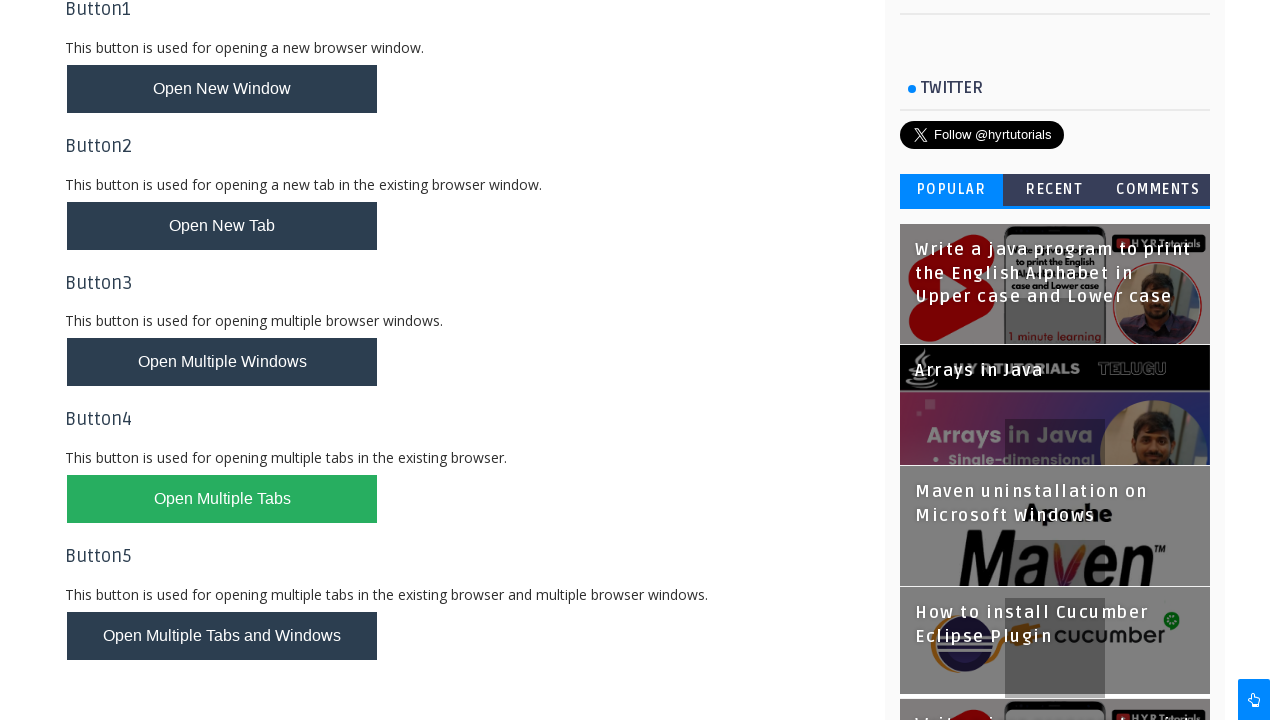

Closed Alerts tab
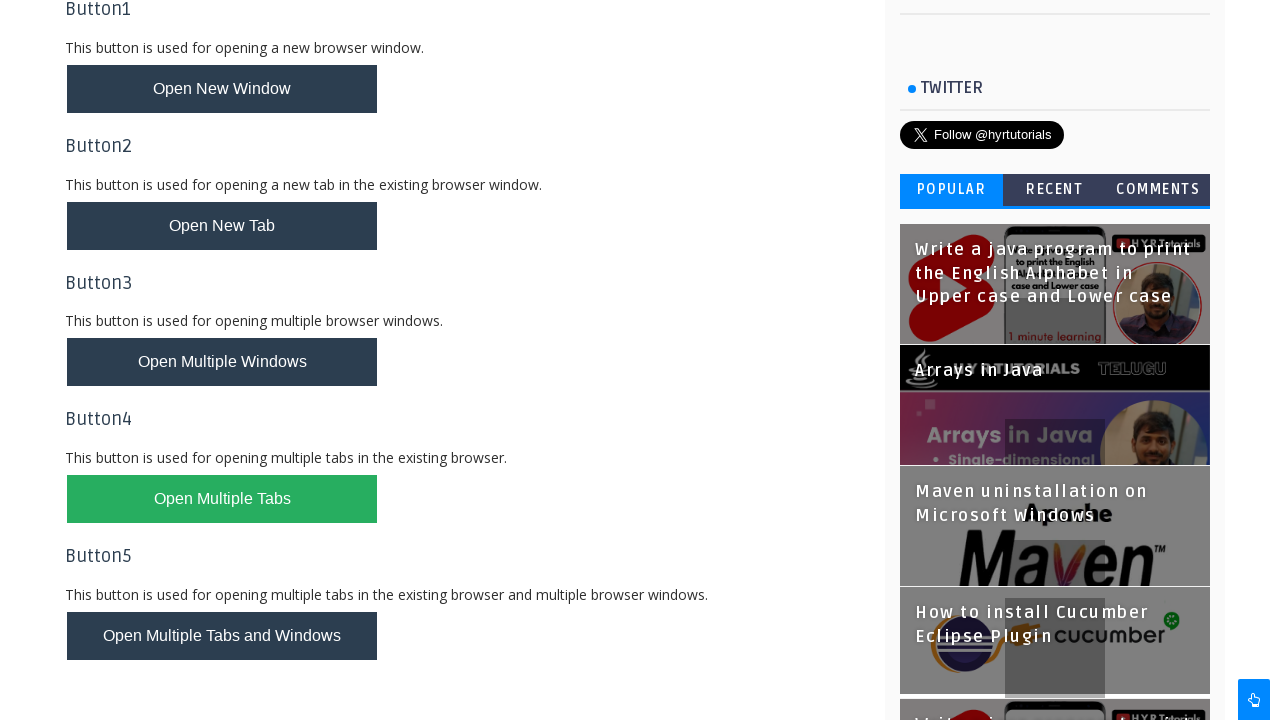

Brought parent window back to front
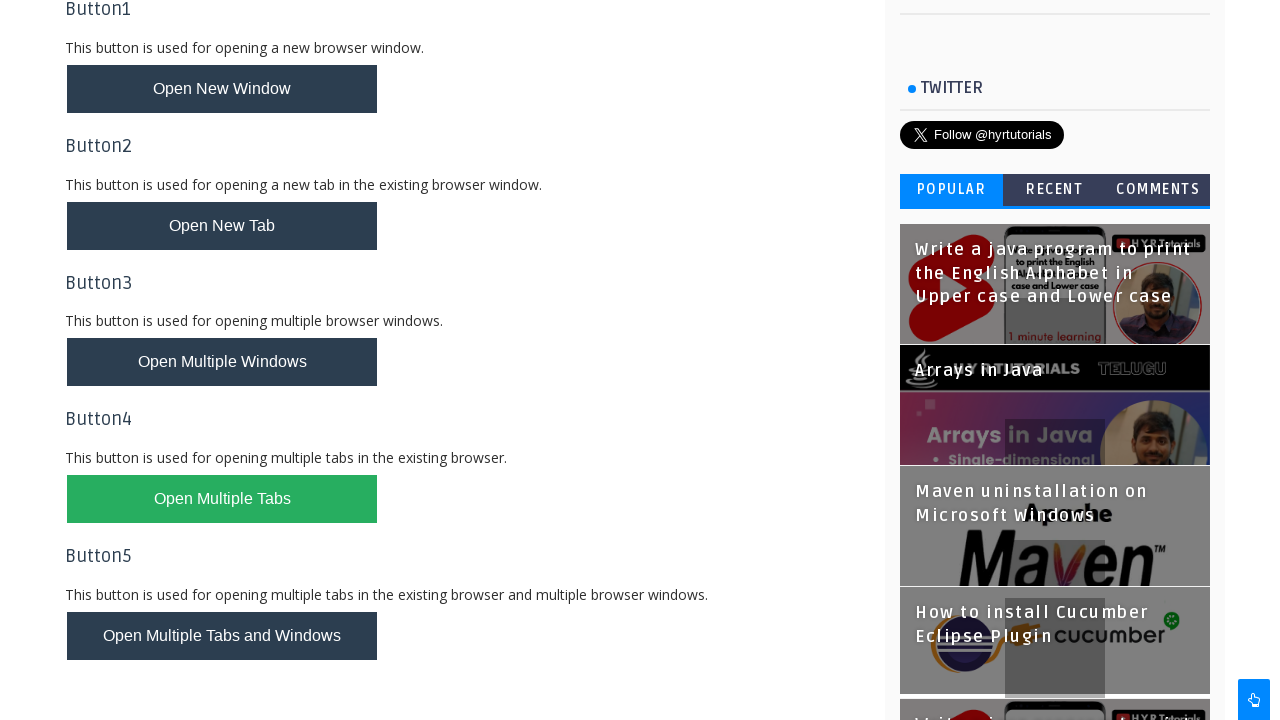

Filled name field with 'Back again!' on parent window on #name
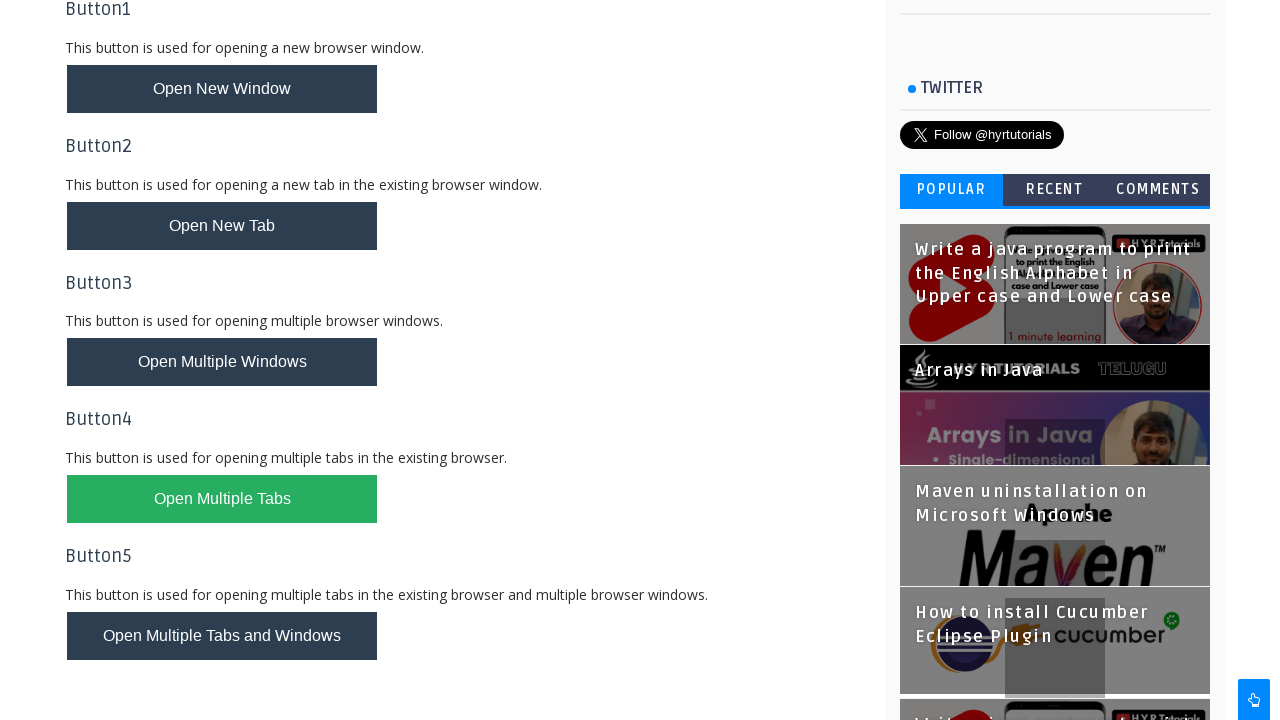

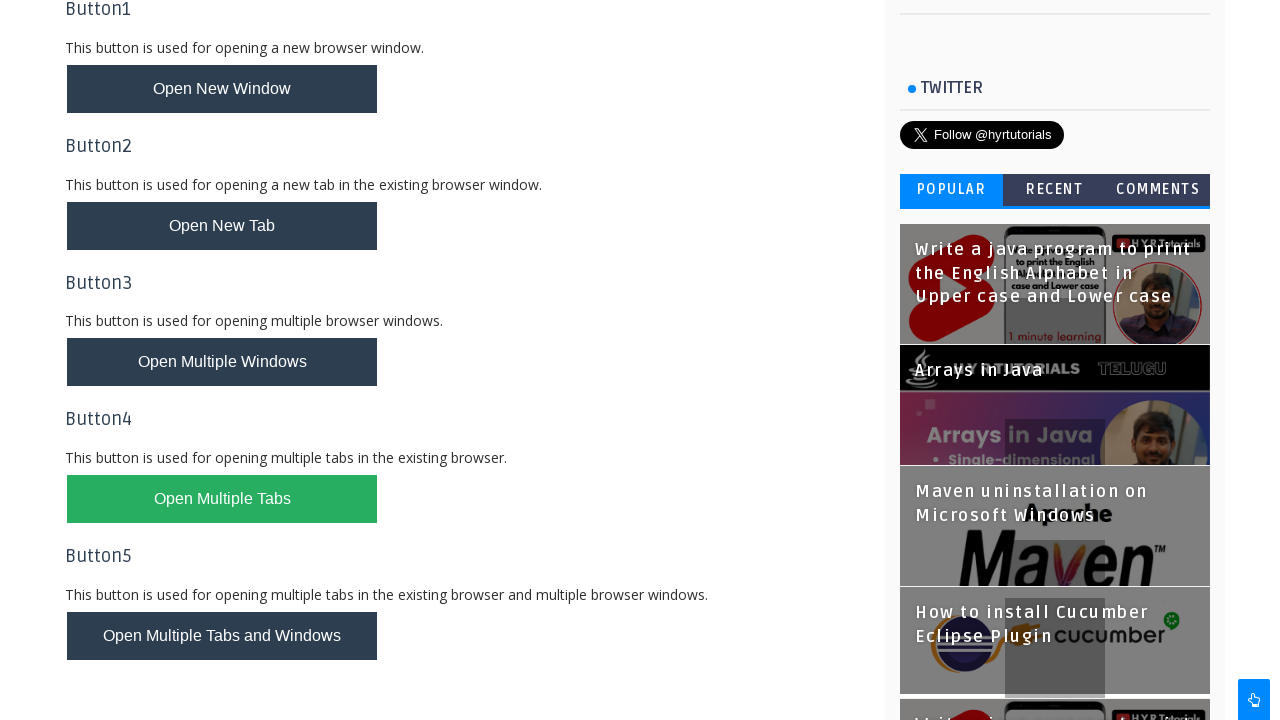